Tests JavaScript alert handling by interacting with simple alerts, confirmation dialogs, and prompt alerts on a demo page

Starting URL: https://syntaxprojects.com/javascript-alert-box-demo.php

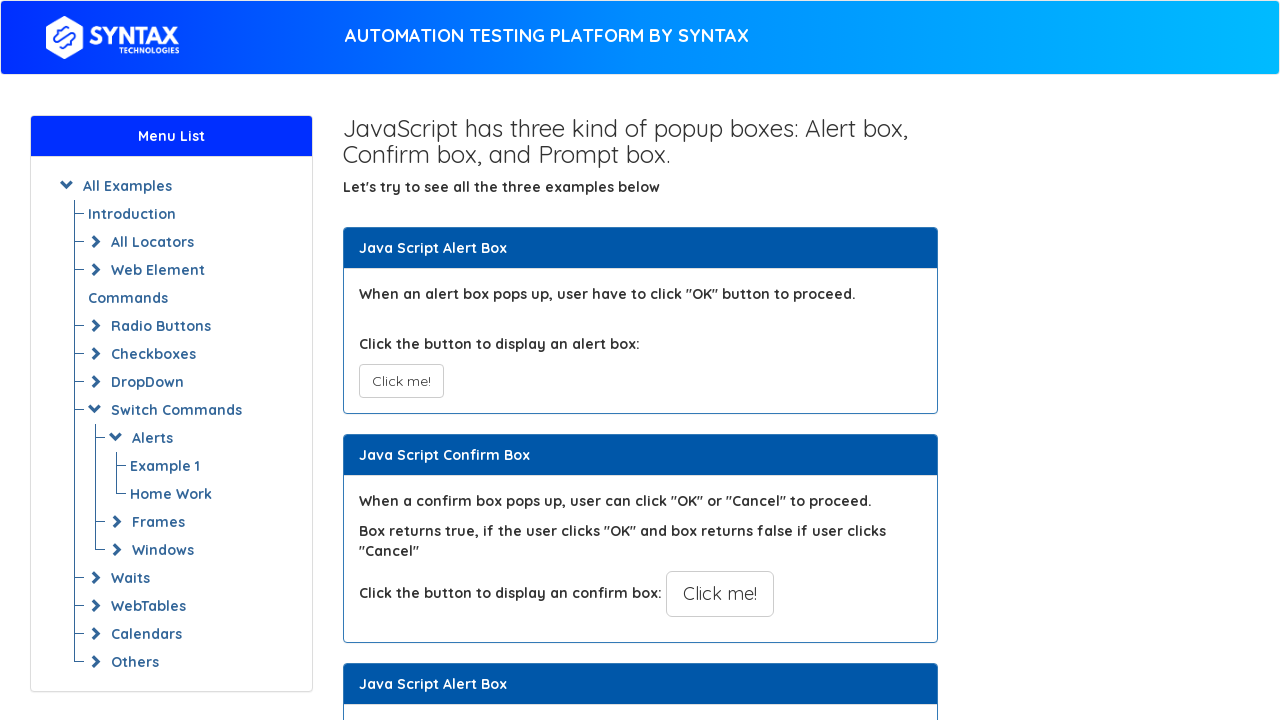

Navigated to JavaScript alert box demo page
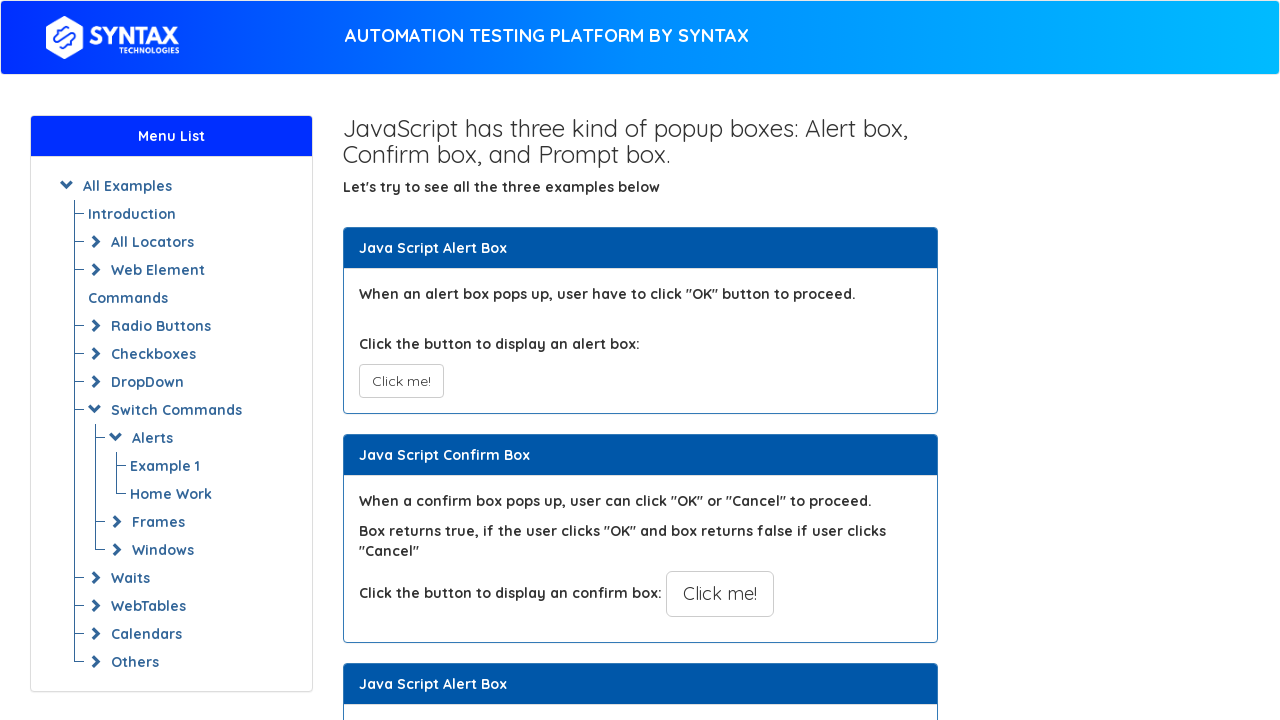

Clicked button to trigger simple alert at (401, 381) on xpath=//button[@onclick='myAlertFunction()']
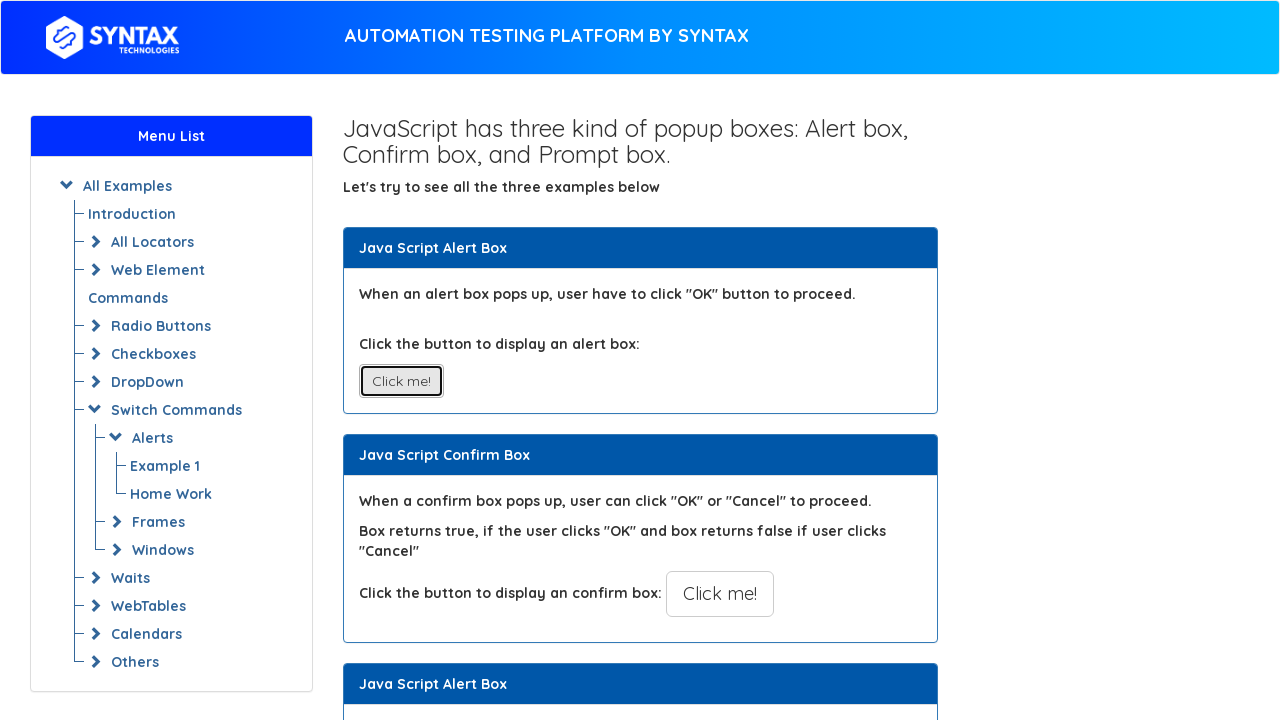

Set up handler to accept simple alert
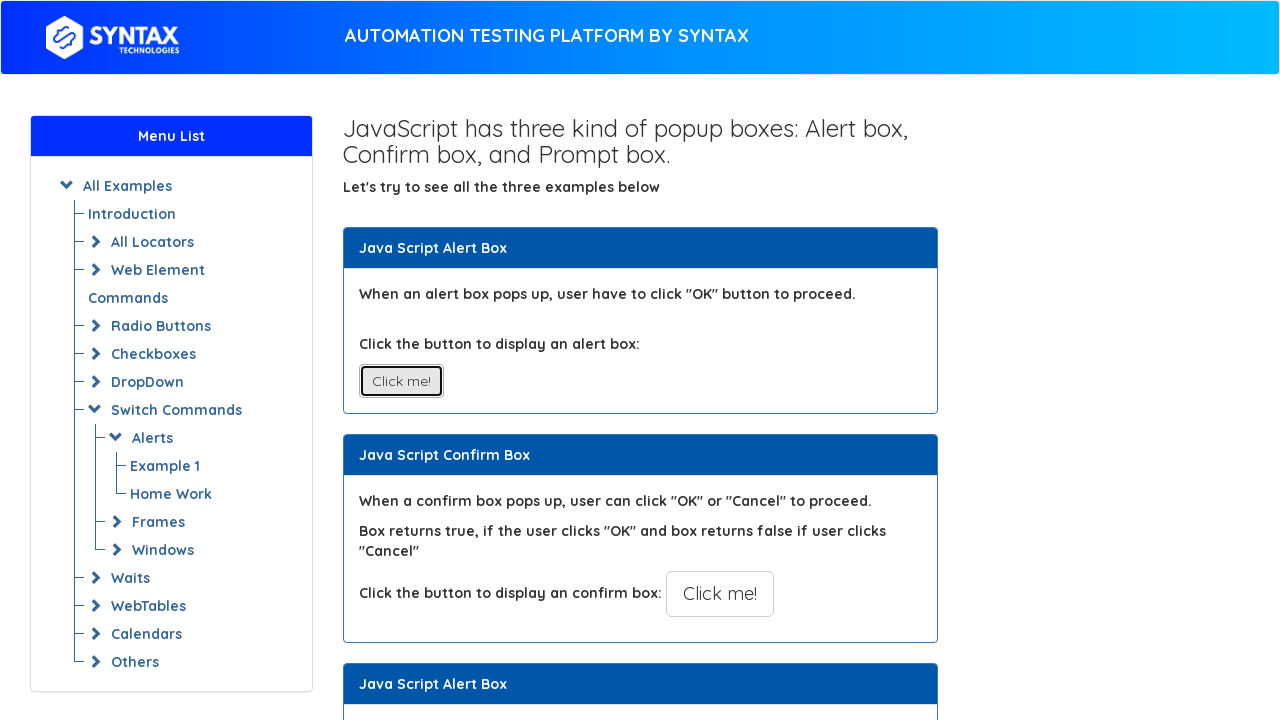

Clicked button to trigger confirmation dialog at (720, 594) on xpath=//button[@onclick='myConfirmFunction()']
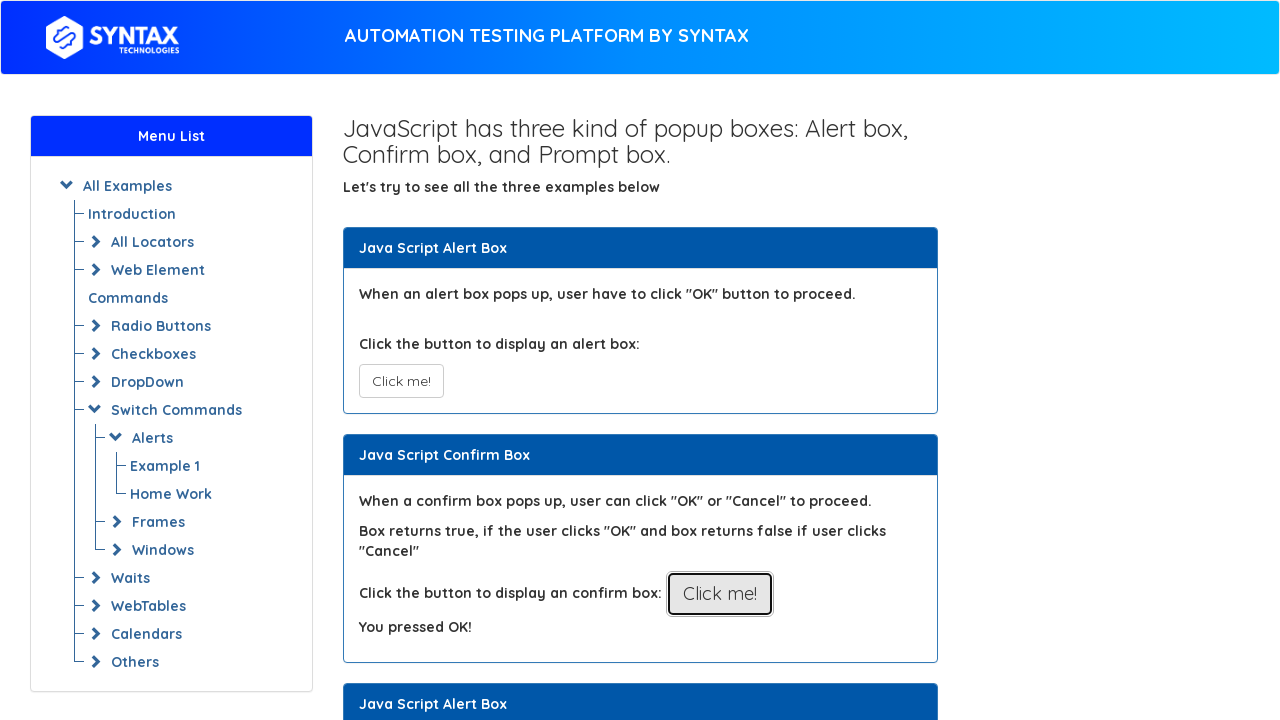

Set up handler to dismiss confirmation dialog
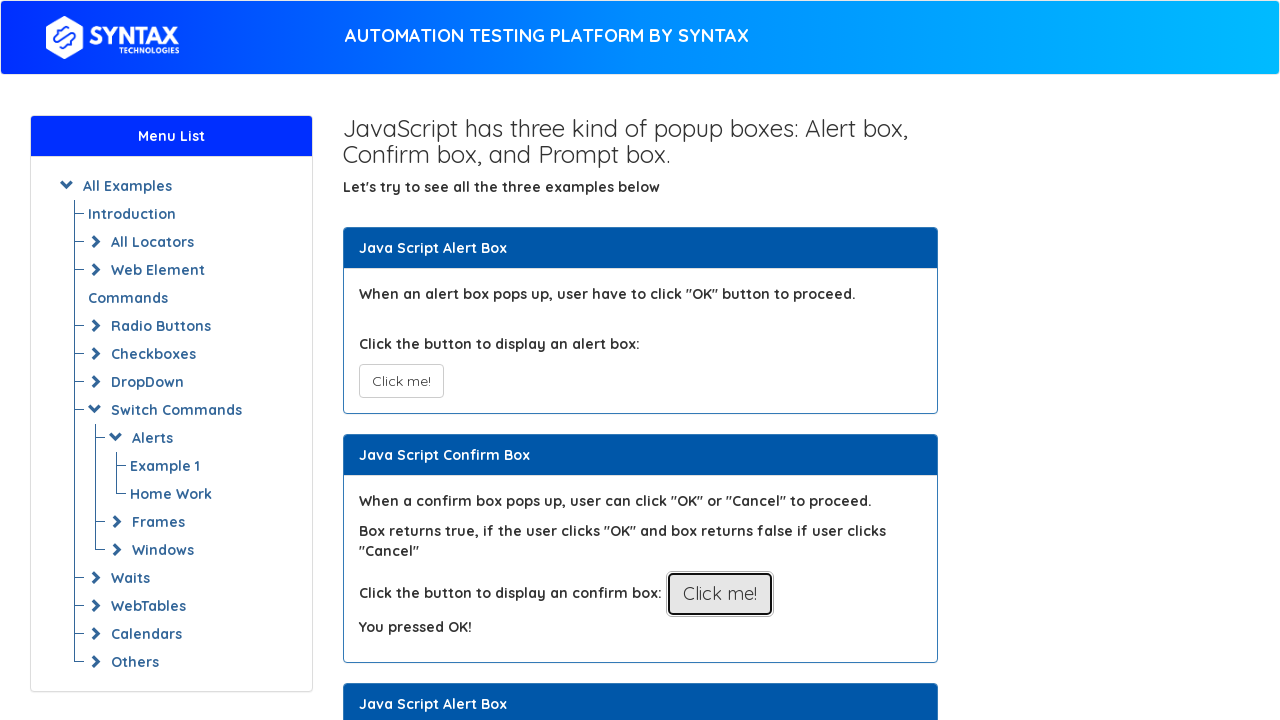

Clicked button to trigger prompt alert at (714, 360) on xpath=//button[@onclick='myPromptFunction()']
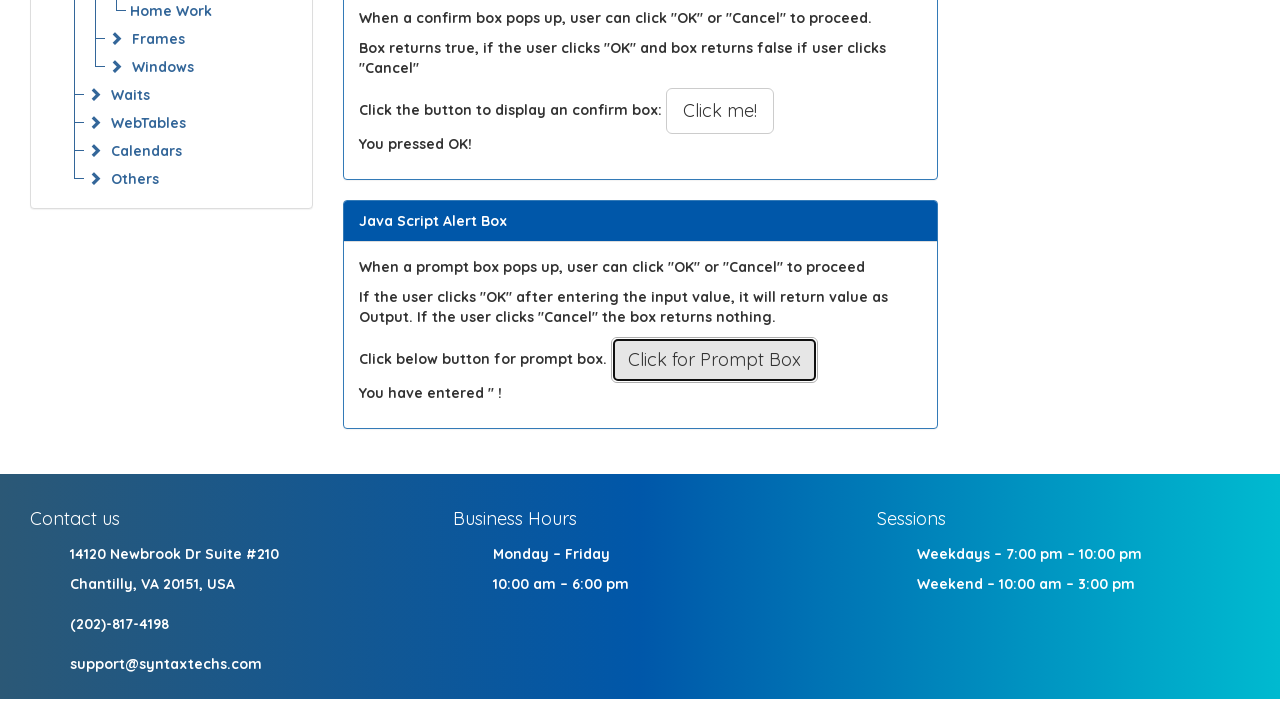

Set up handler to accept prompt alert with text 'John Smith'
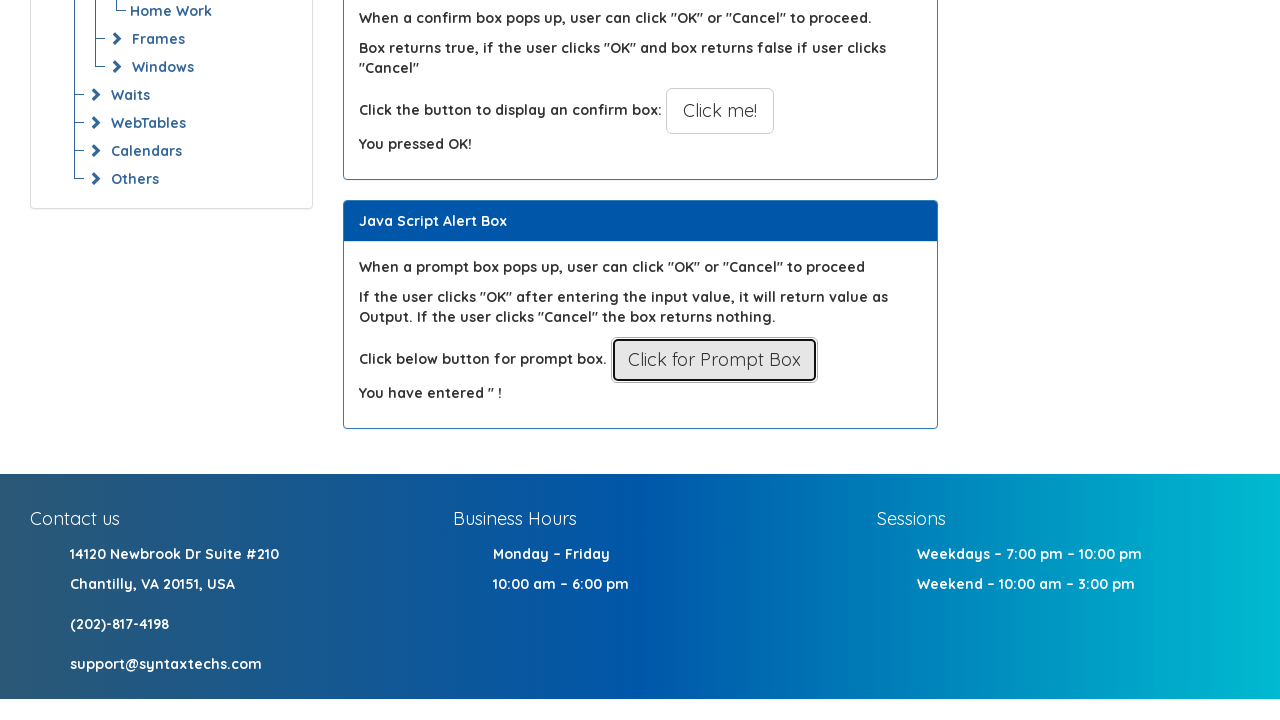

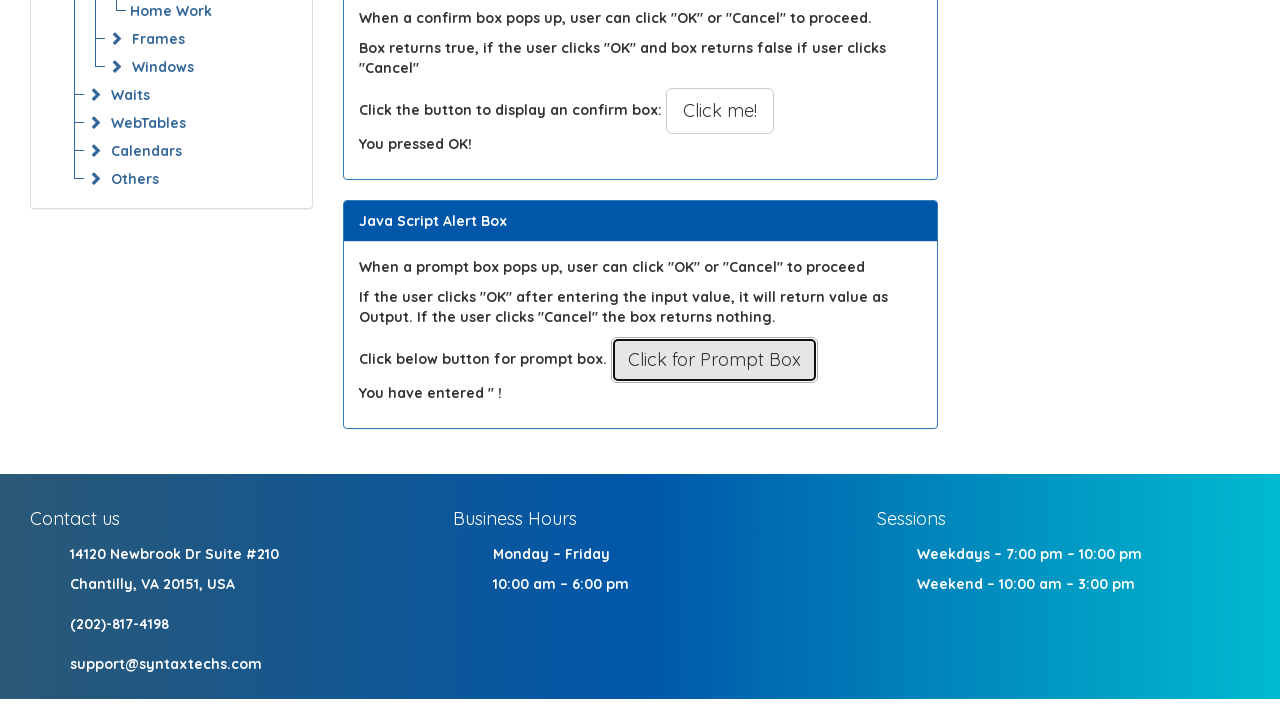